Tests clicking a button identified by class attribute multiple times, verifying XPath selector works with dynamic class attributes

Starting URL: http://uitestingplayground.com/classattr/

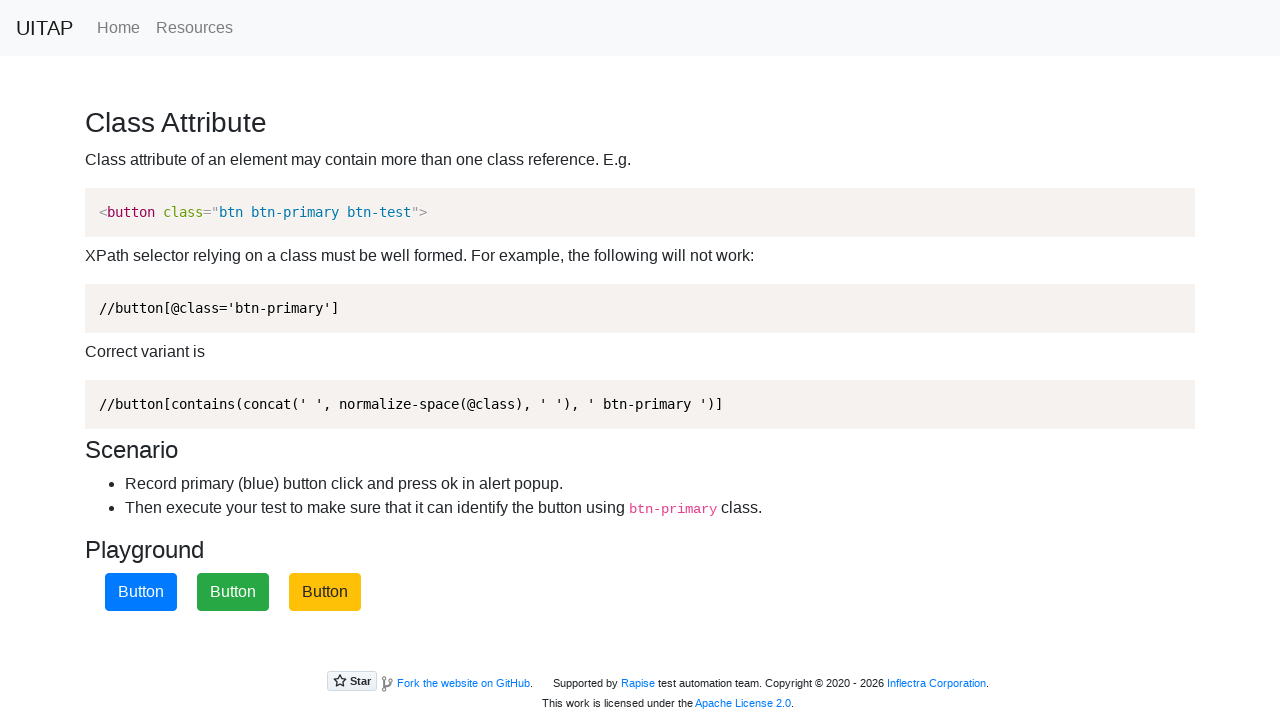

Clicked button with btn-primary class using XPath selector at (141, 592) on xpath=//button[contains(concat(' ', normalize-space(@class), ' '), ' btn-primary
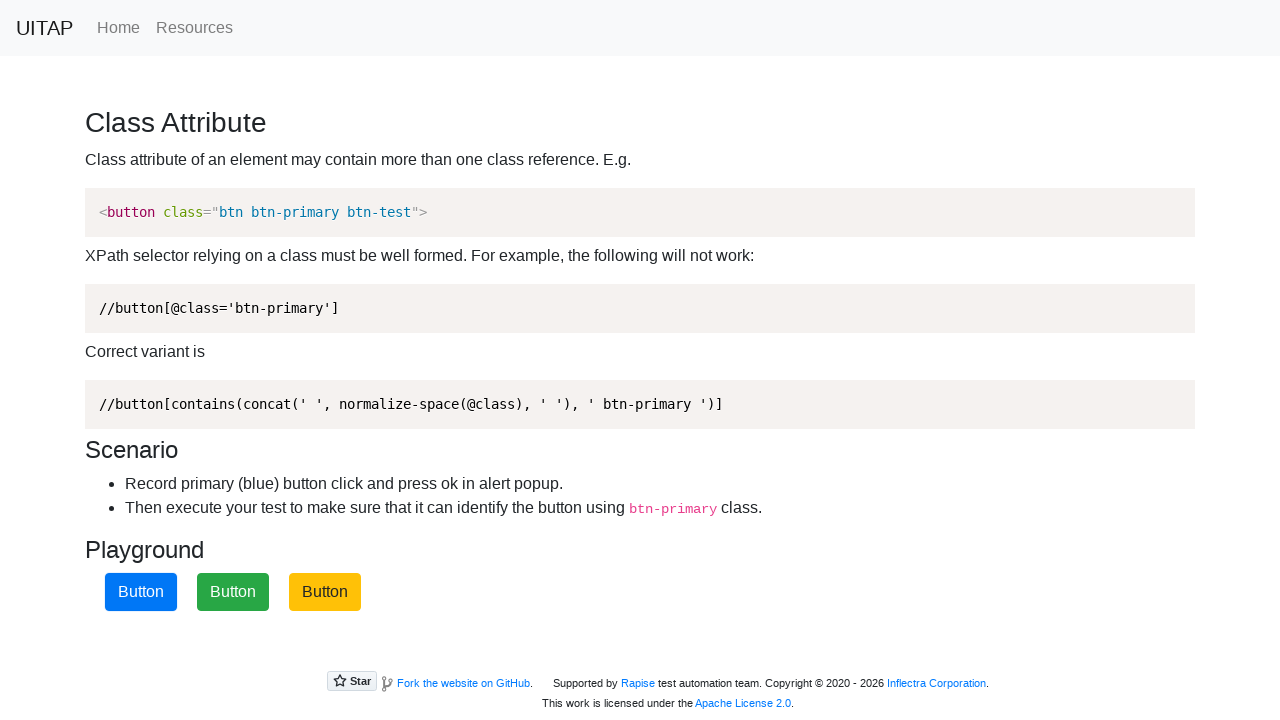

Set up dialog handler to accept alerts
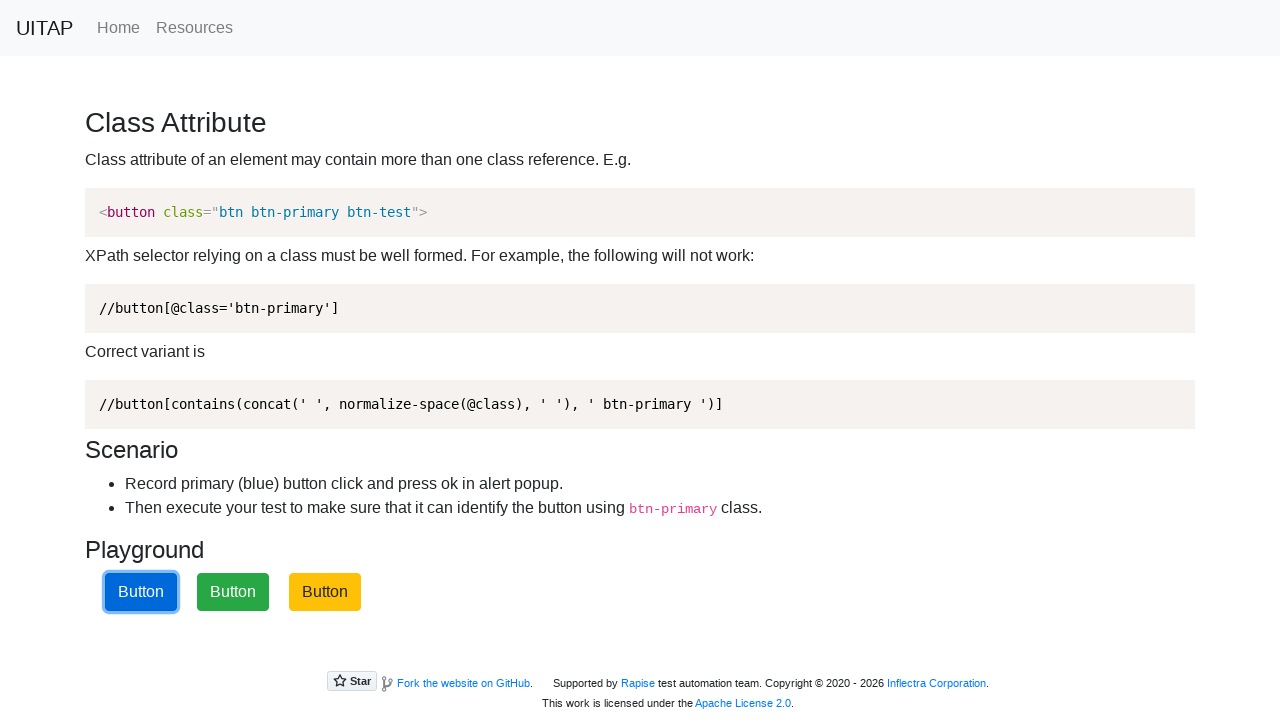

Waited 2 seconds before next action
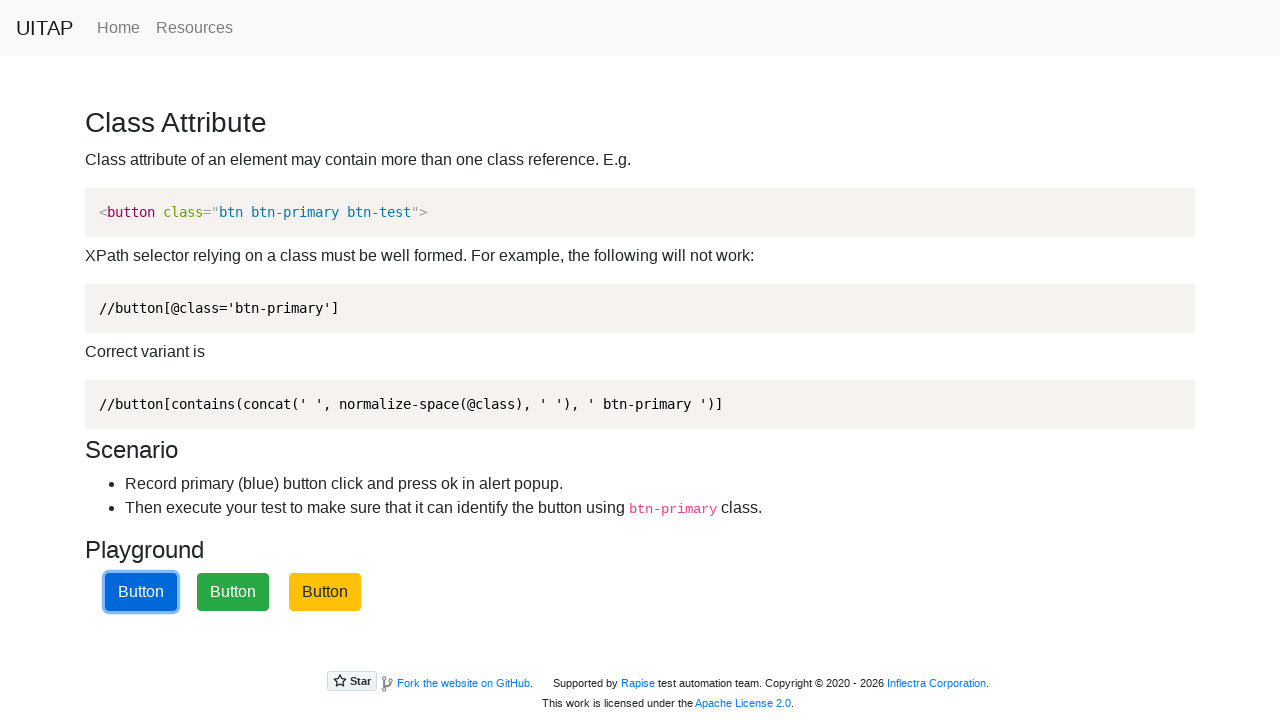

Clicked button with btn-primary class using XPath selector at (141, 592) on xpath=//button[contains(concat(' ', normalize-space(@class), ' '), ' btn-primary
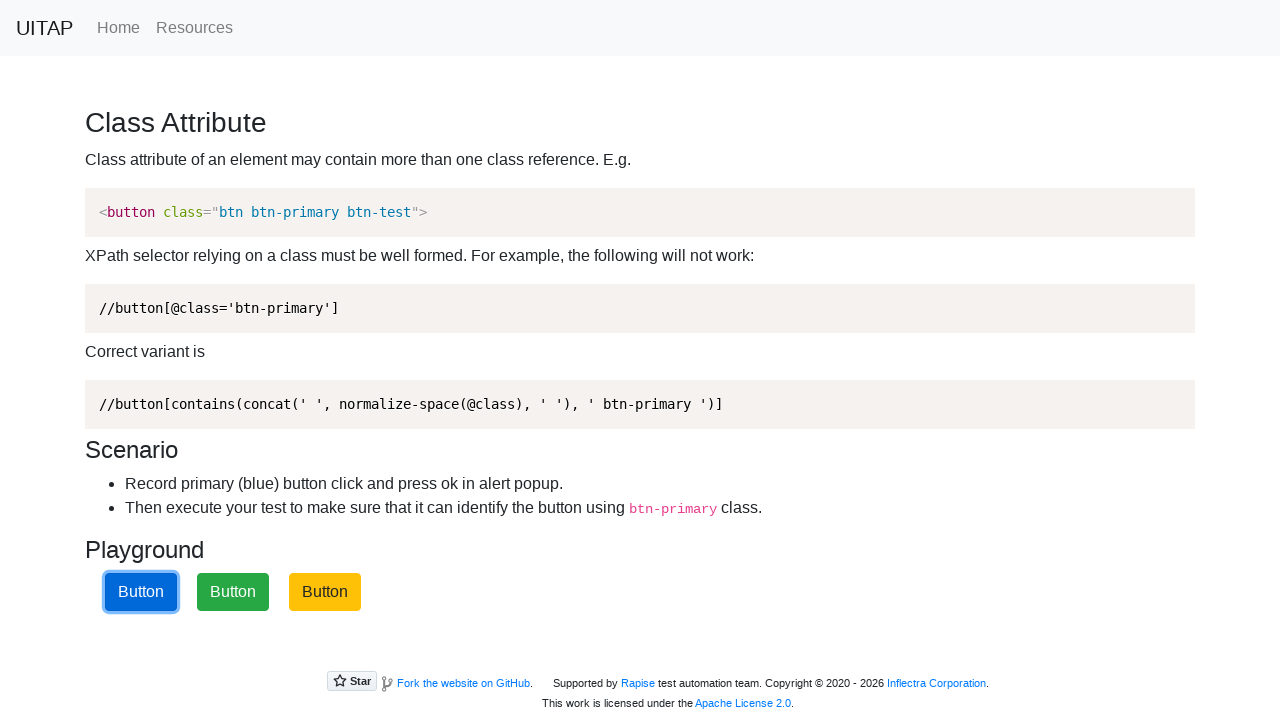

Set up dialog handler to accept alerts
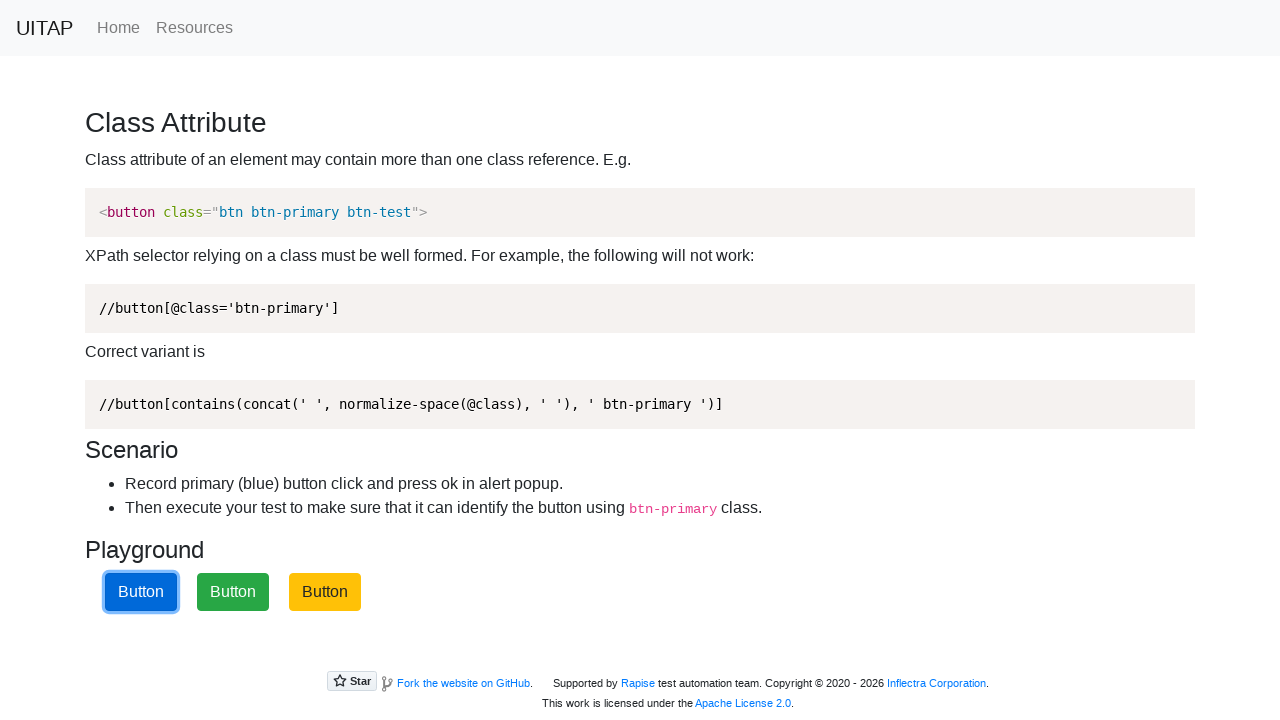

Waited 2 seconds before next action
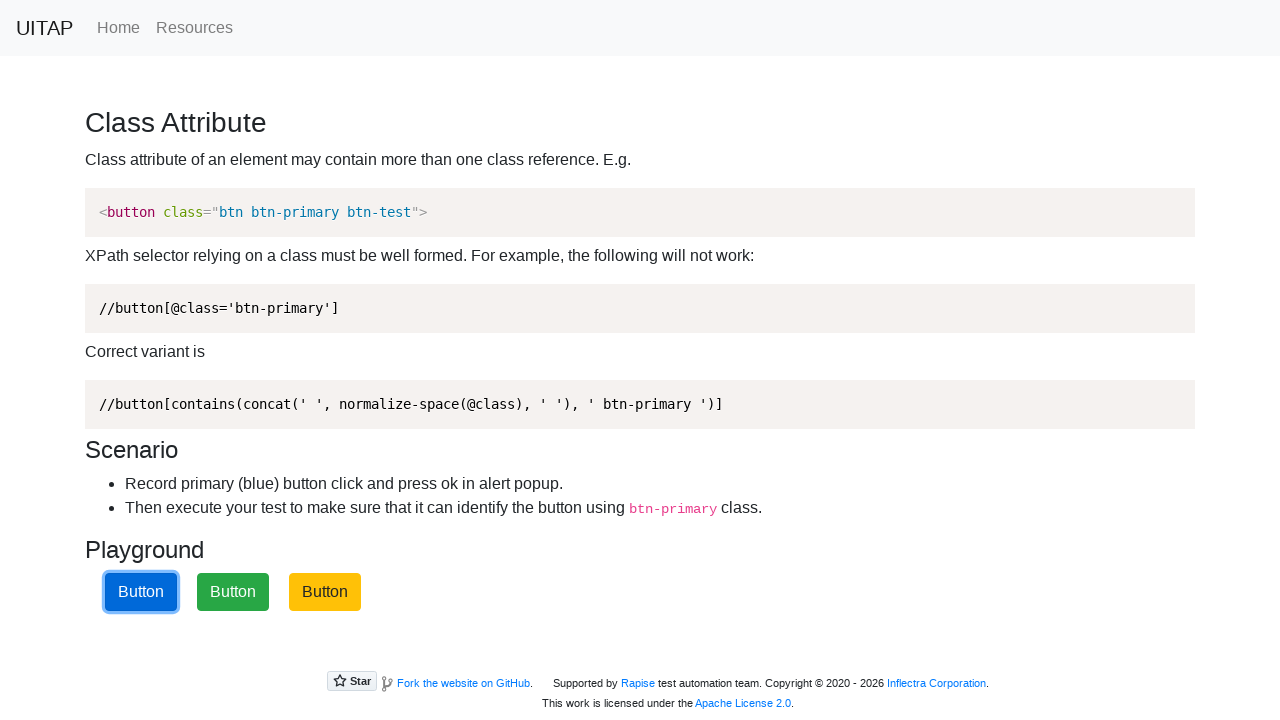

Clicked button with btn-primary class using XPath selector at (141, 592) on xpath=//button[contains(concat(' ', normalize-space(@class), ' '), ' btn-primary
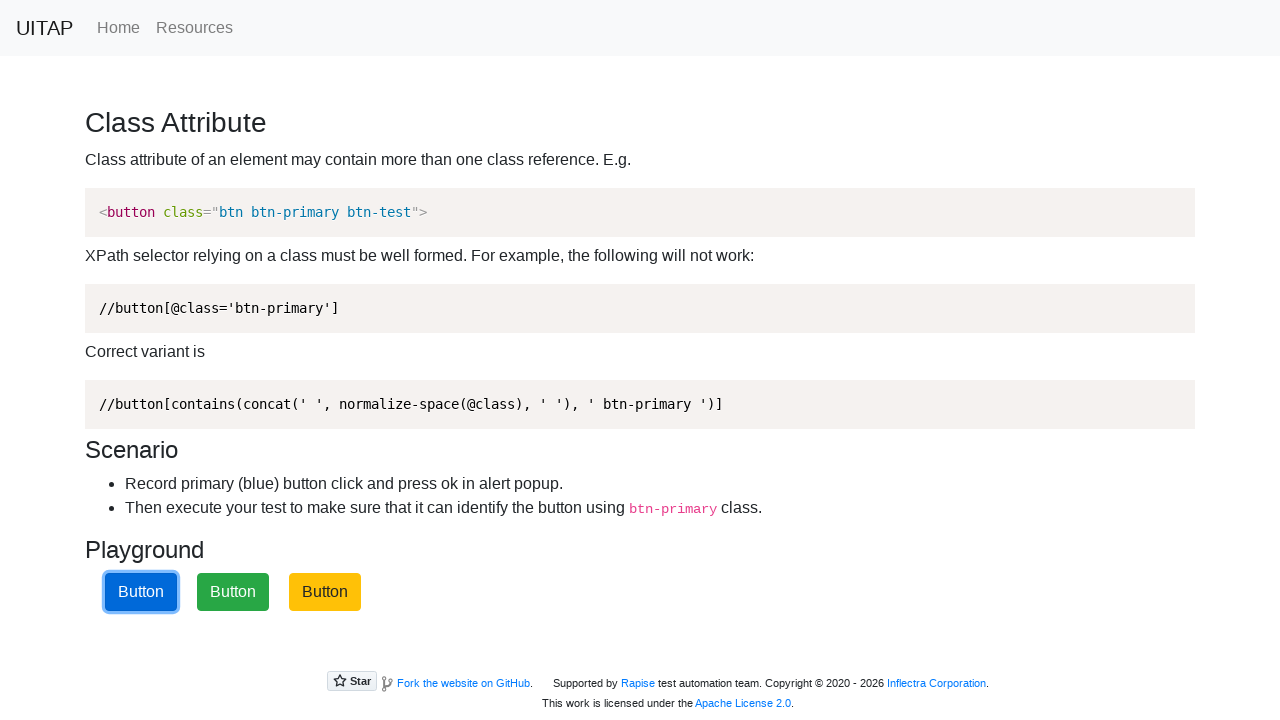

Set up dialog handler to accept alerts
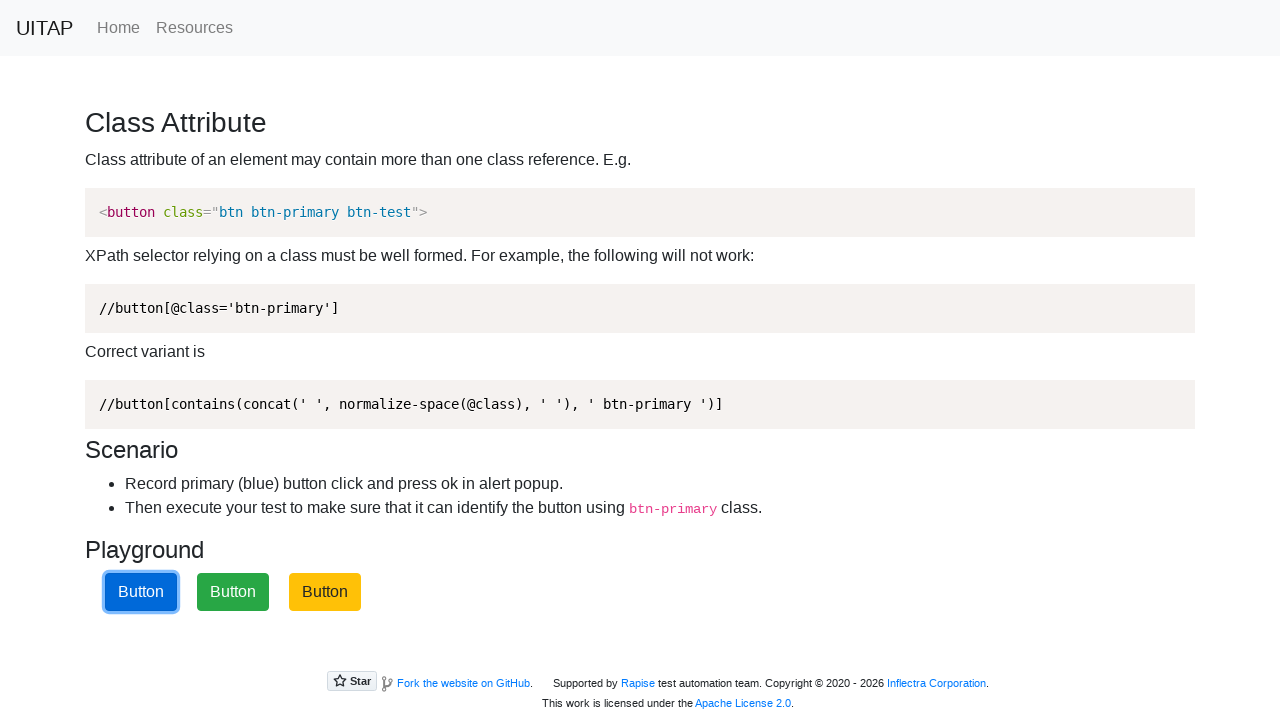

Waited 2 seconds before next action
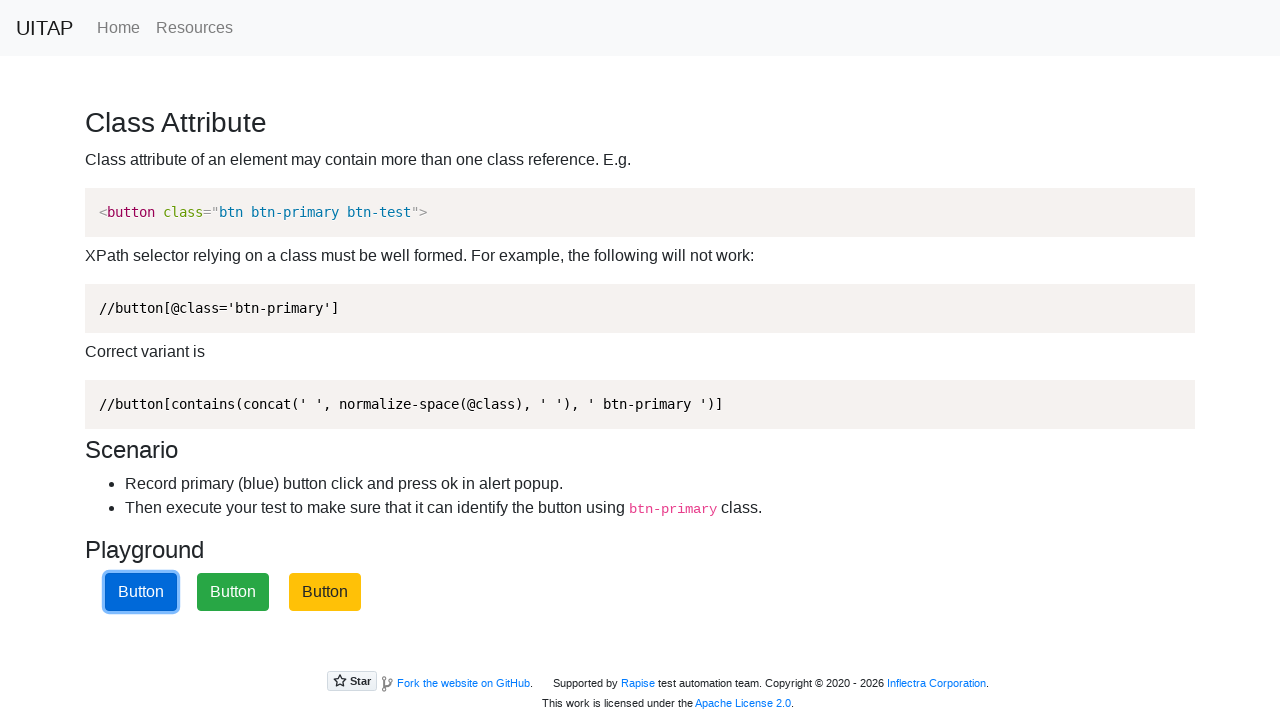

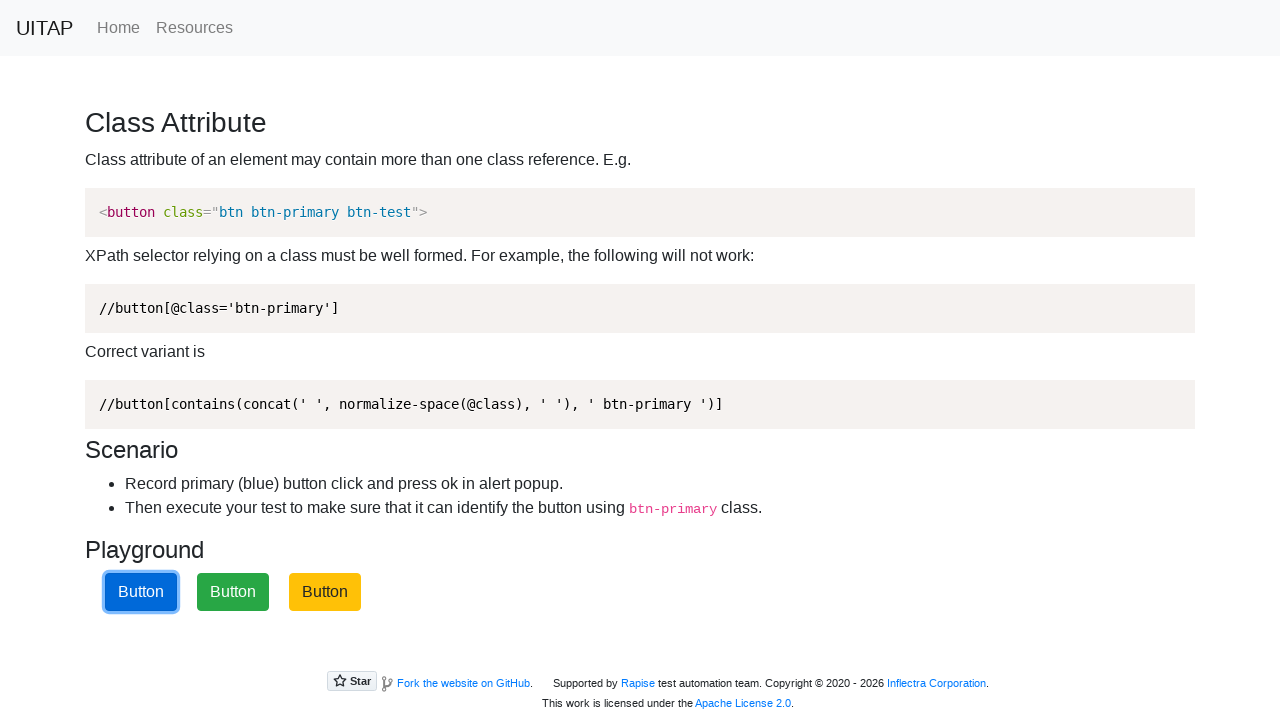